Tests radio button functionality by verifying that radio button options can be selected on the demoqa.com demo page

Starting URL: https://demoqa.com/radio-button

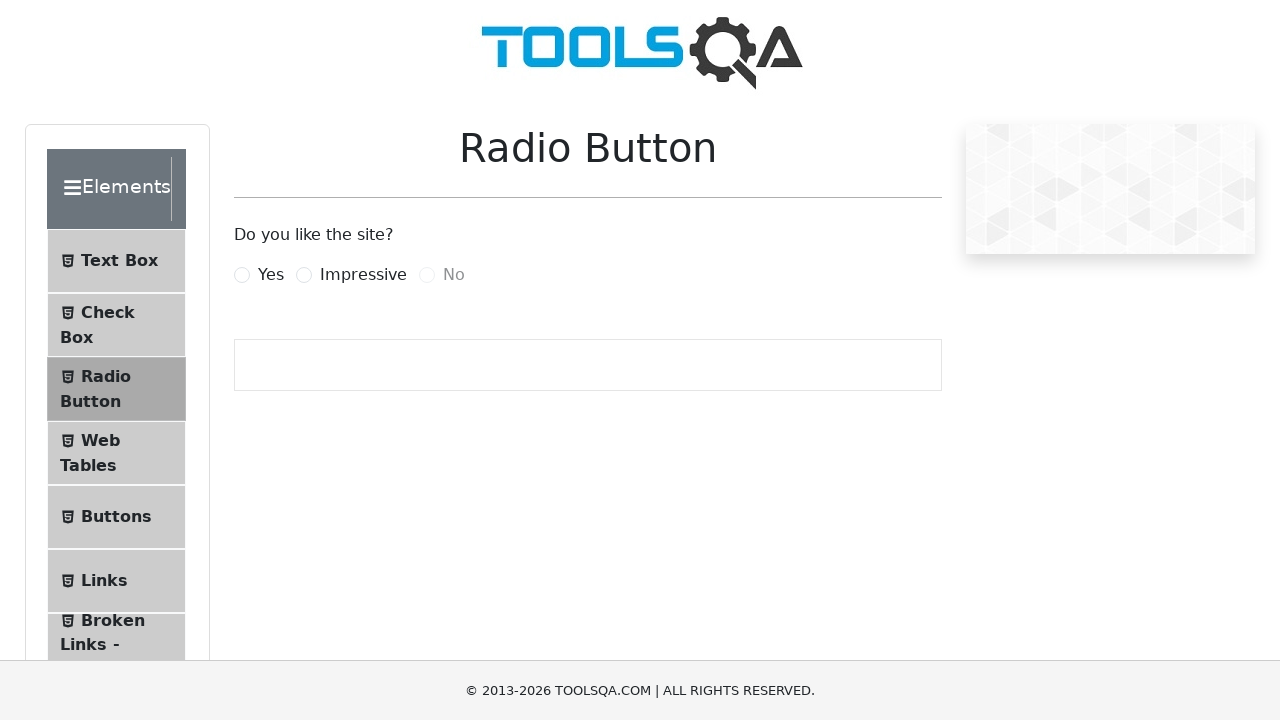

Located all radio buttons on the page
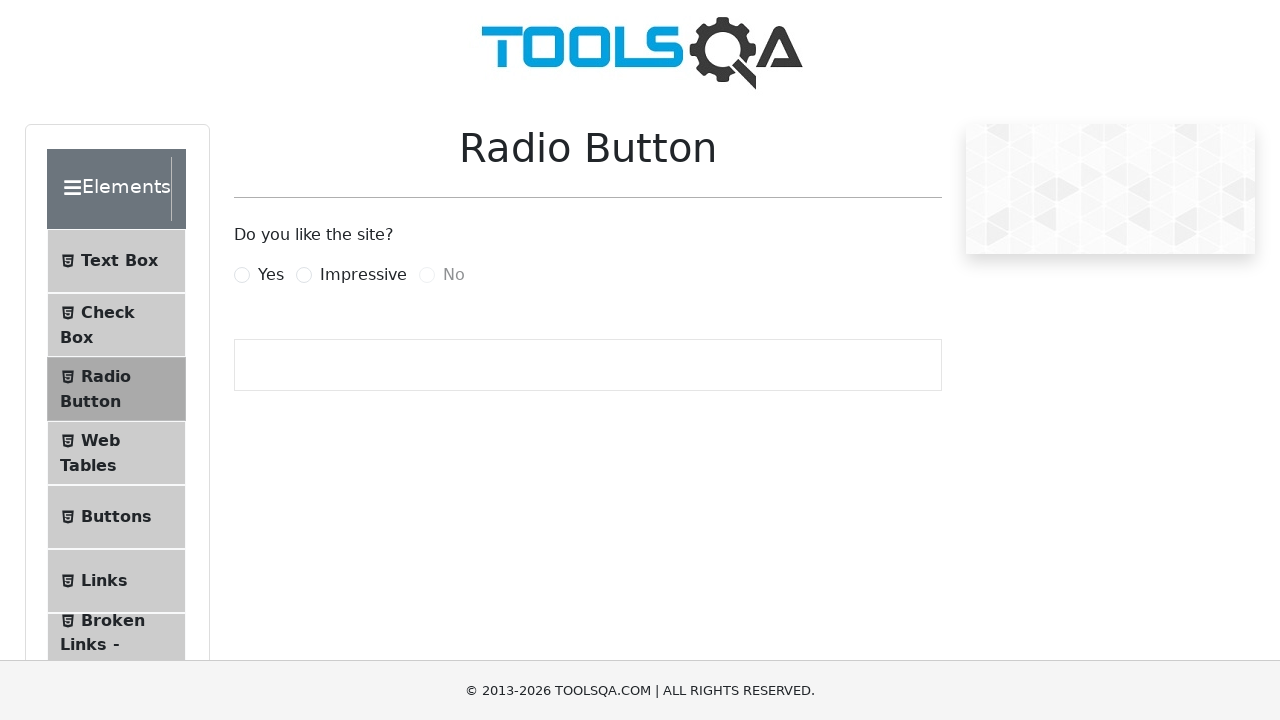

Clicked the first radio button (Yes option) at (242, 275) on input[type='radio'] >> nth=0
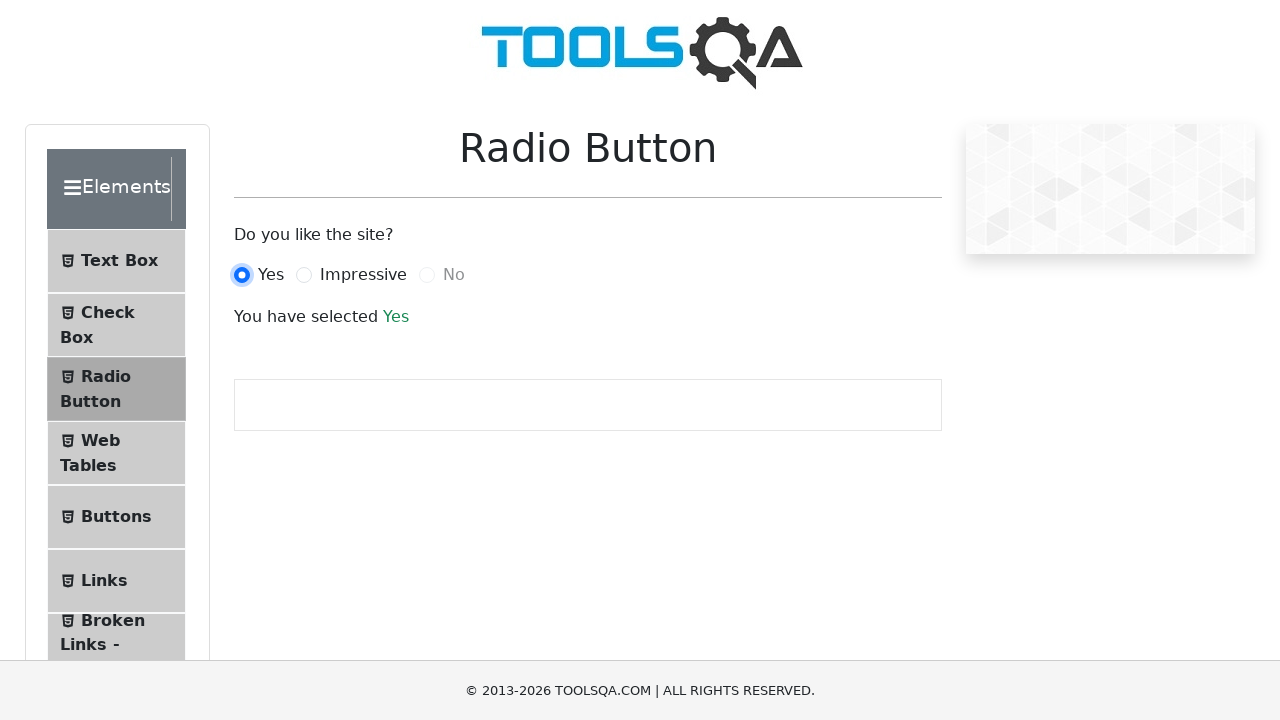

Clicked the second radio button (Impressive option) at (304, 275) on input[type='radio'] >> nth=1
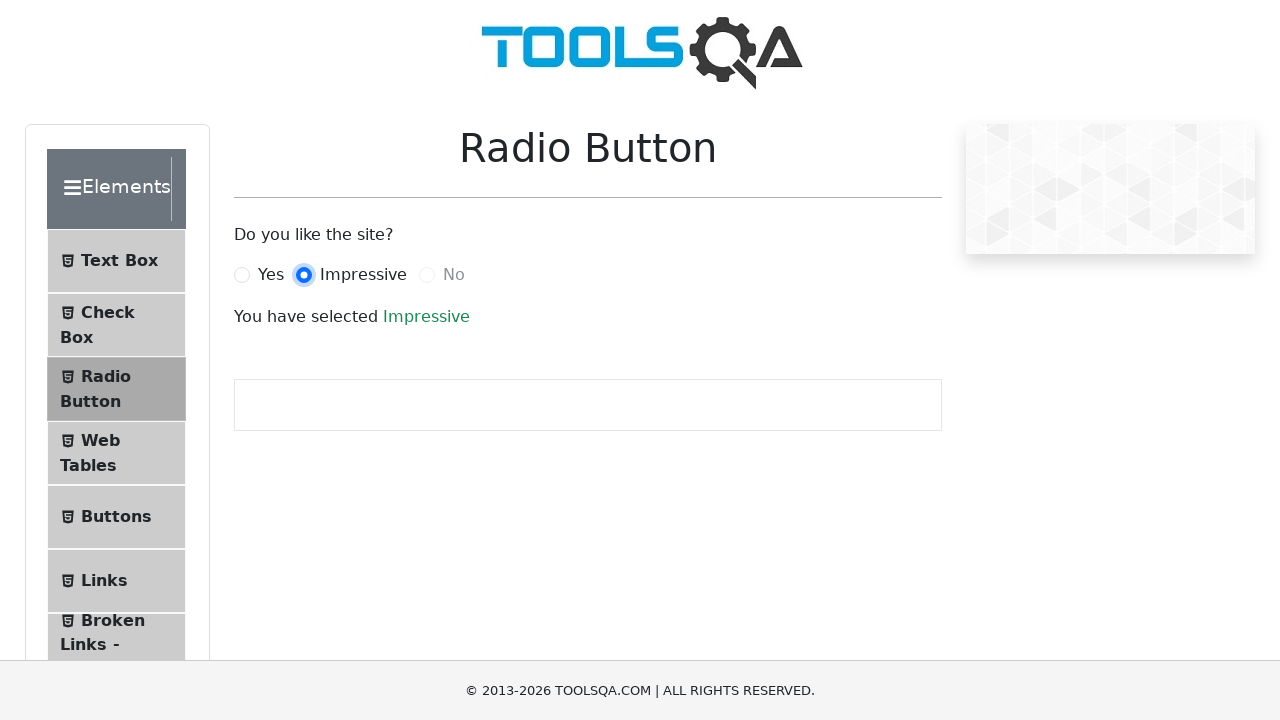

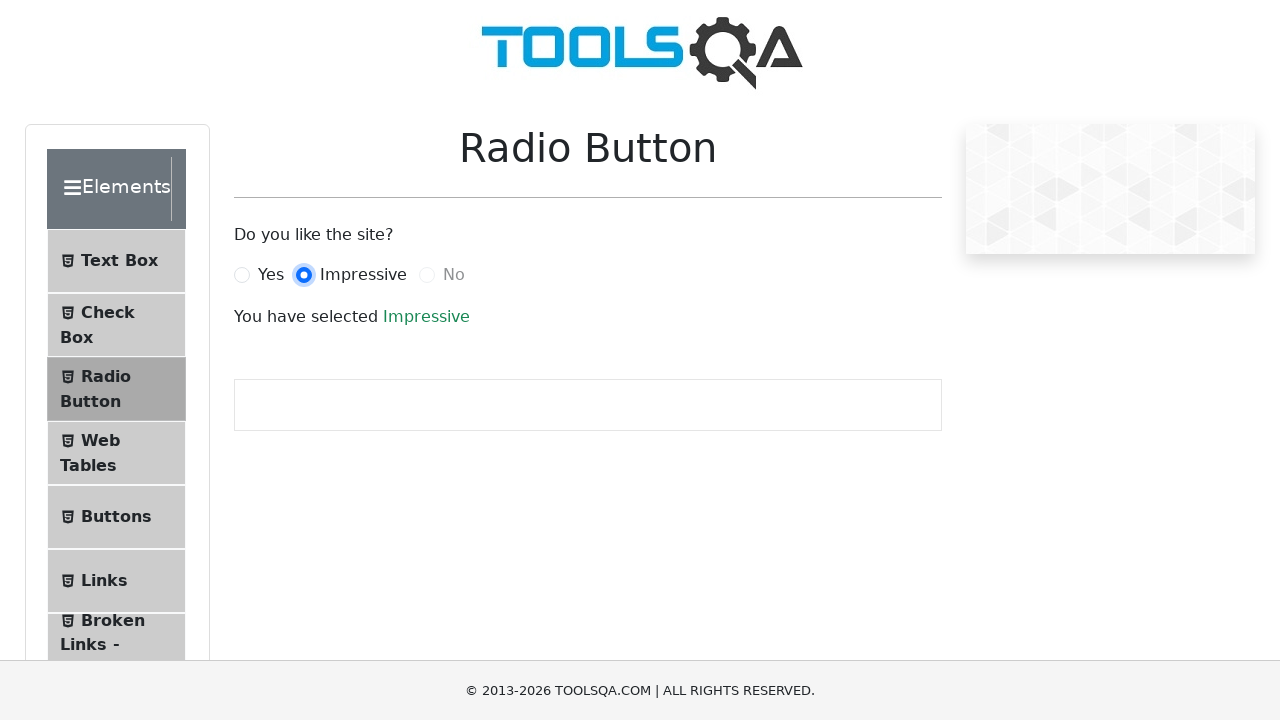